Tests file upload functionality by uploading a file and verifying the success message is displayed

Starting URL: https://the-internet.herokuapp.com/upload

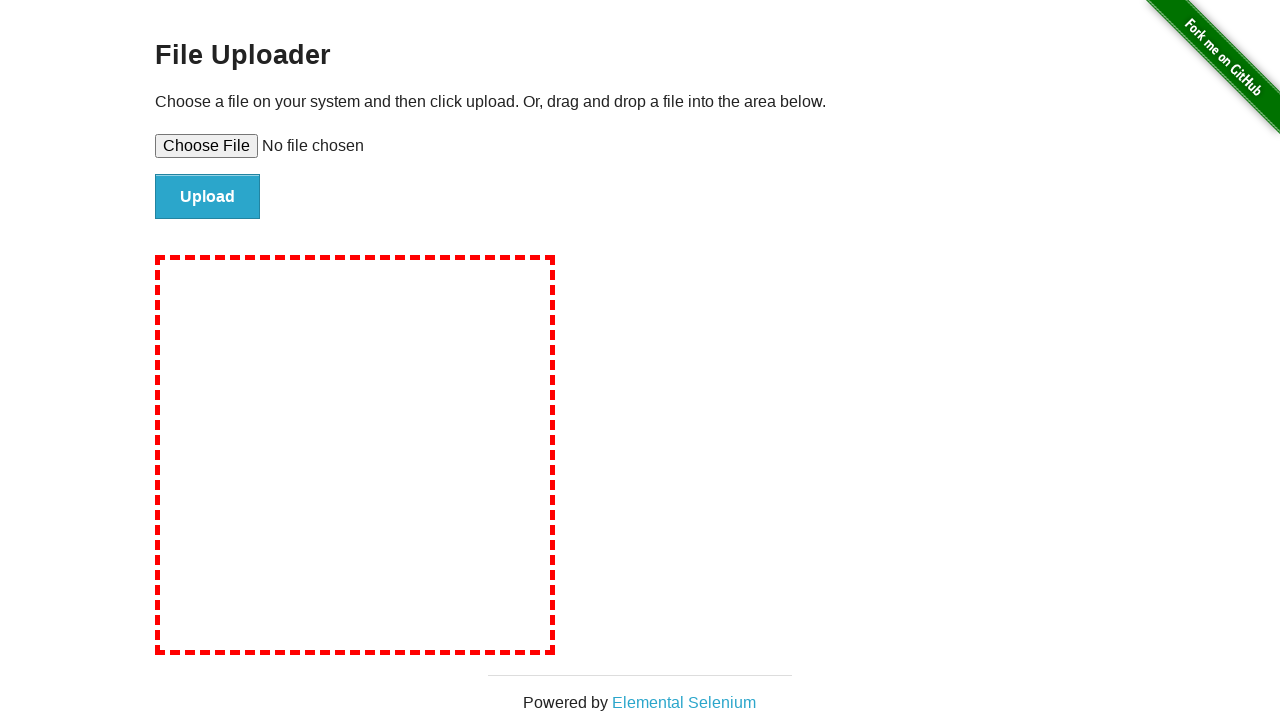

Created temporary test file for upload
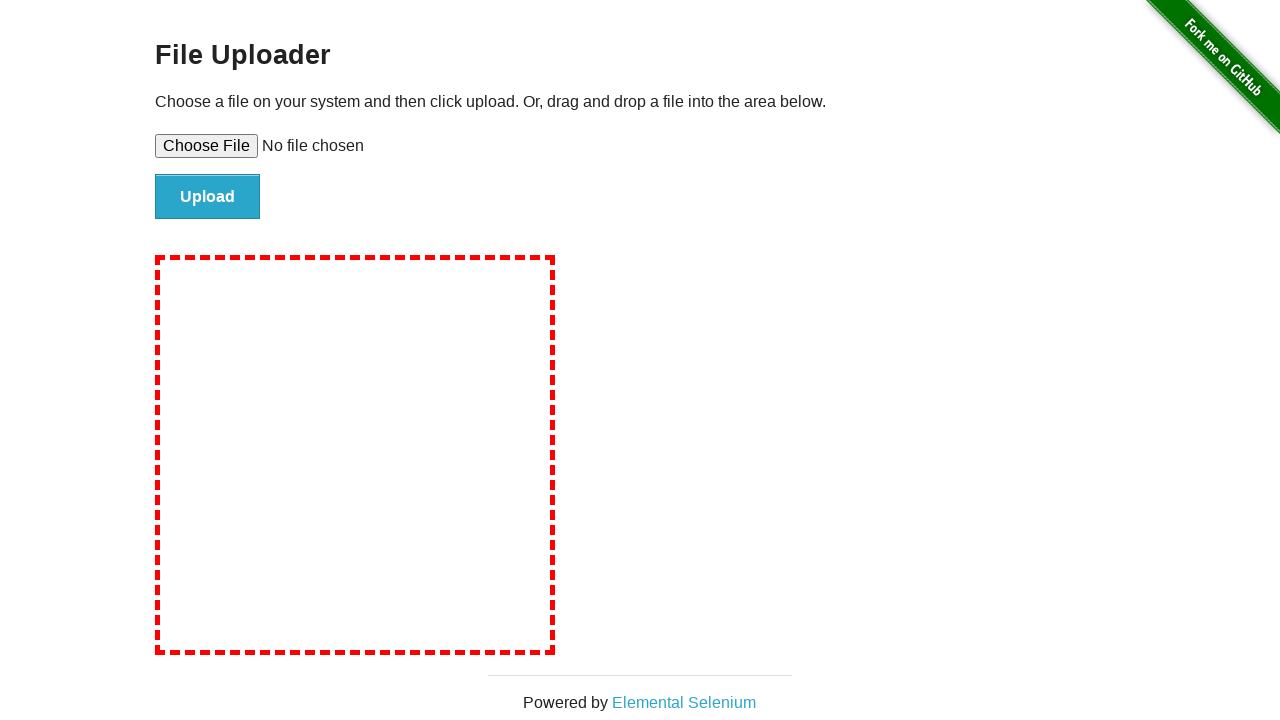

Set input files with temporary test file
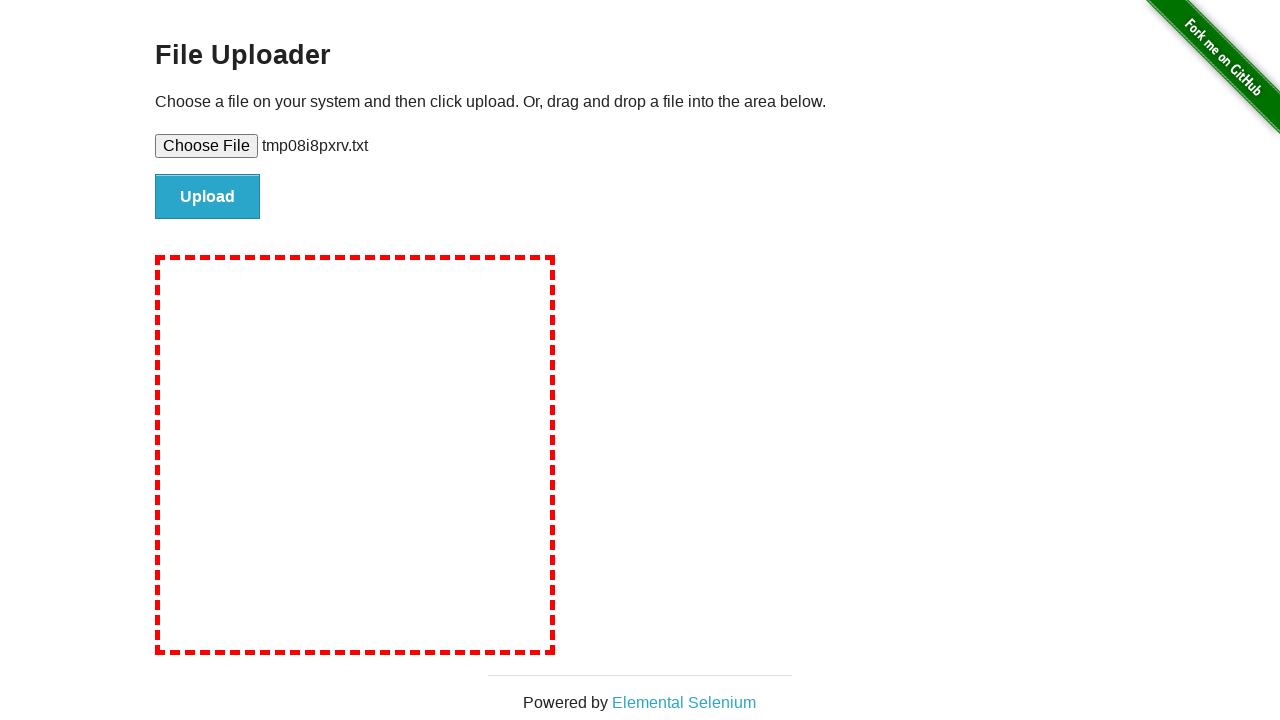

Clicked file upload submit button at (208, 197) on #file-submit
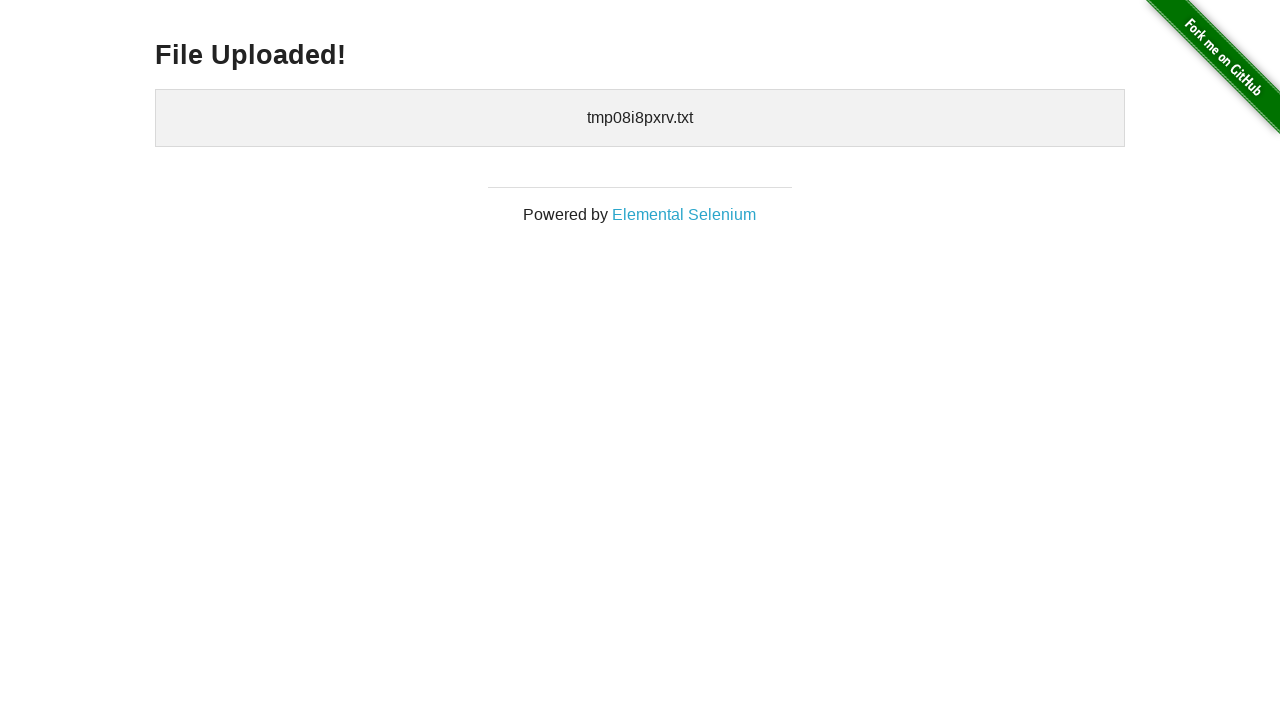

File upload success message displayed
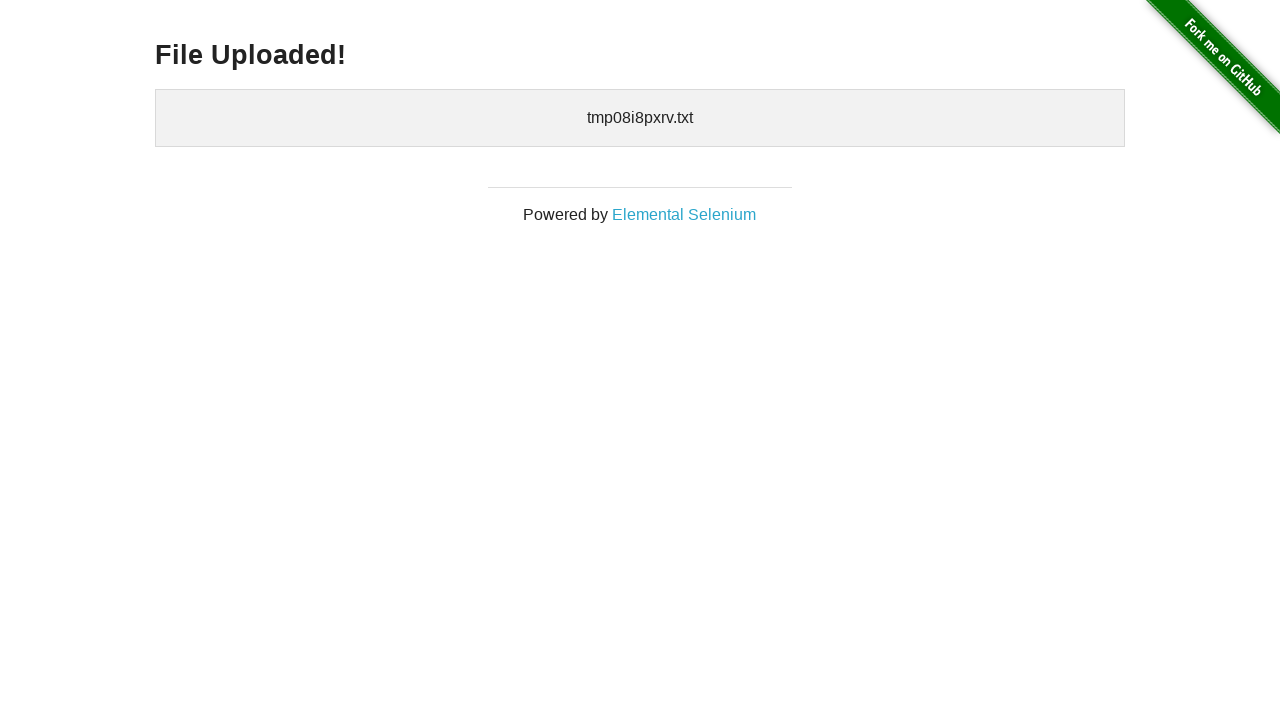

Cleaned up temporary test file
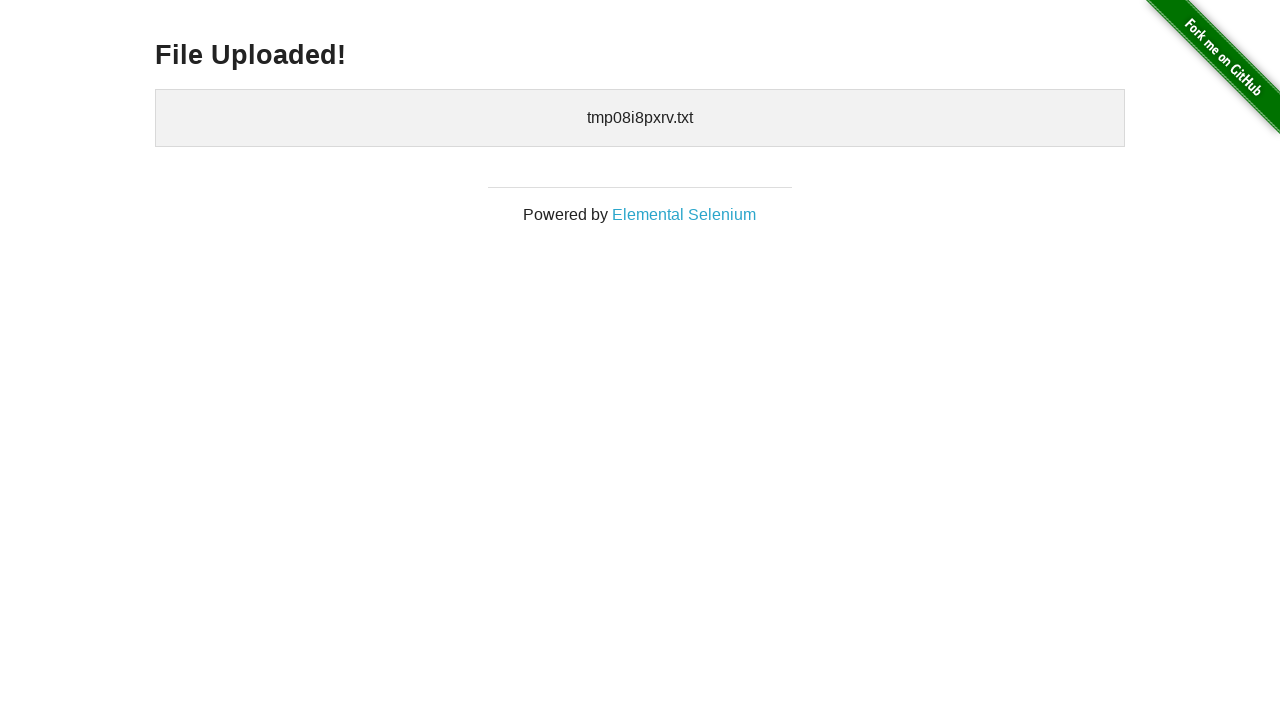

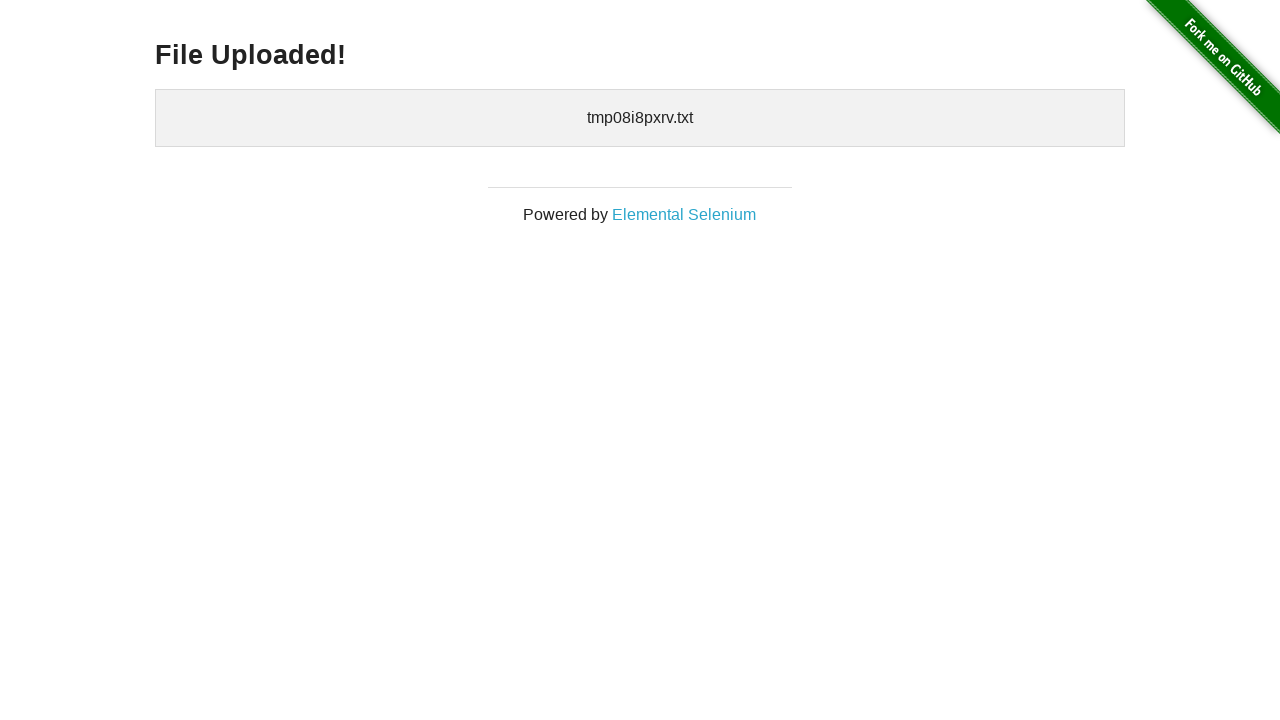